Tests checkbox functionality by navigating to a checkboxes page, finding all checkbox elements, and verifying that the second checkbox is checked by default using both attribute lookup and is_selected methods.

Starting URL: http://the-internet.herokuapp.com/checkboxes

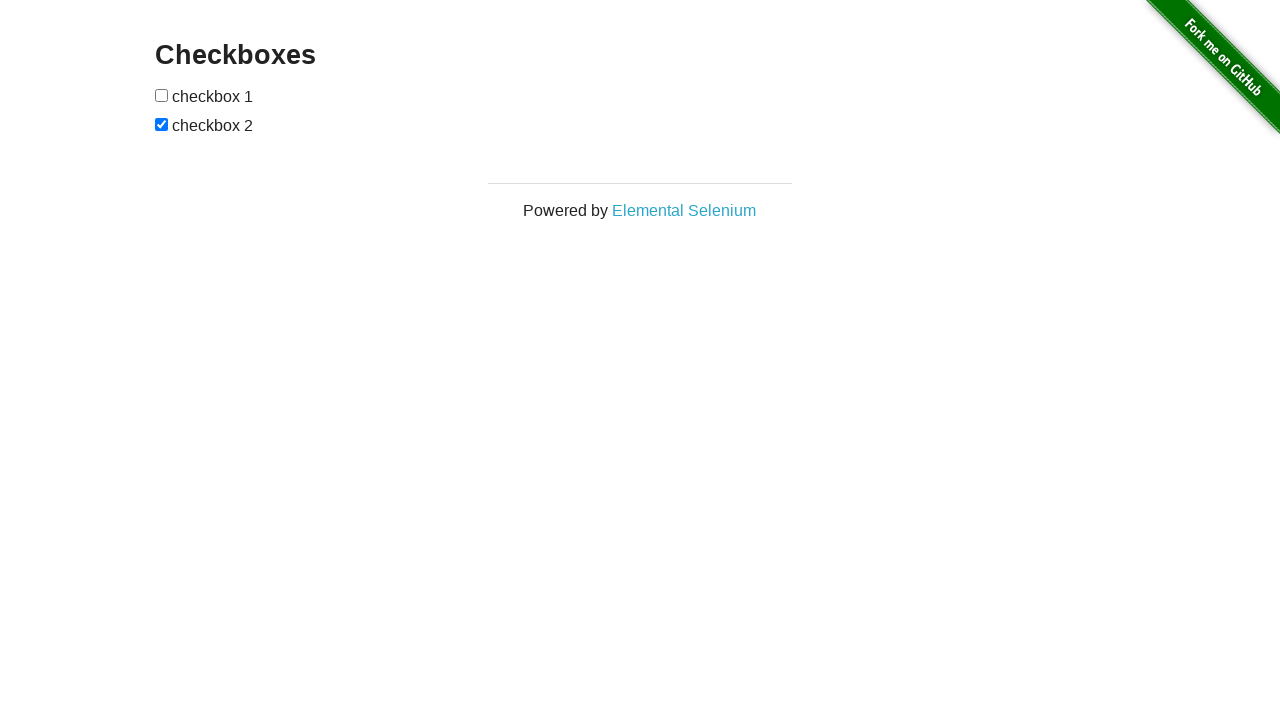

Waited for checkboxes to be present on the page
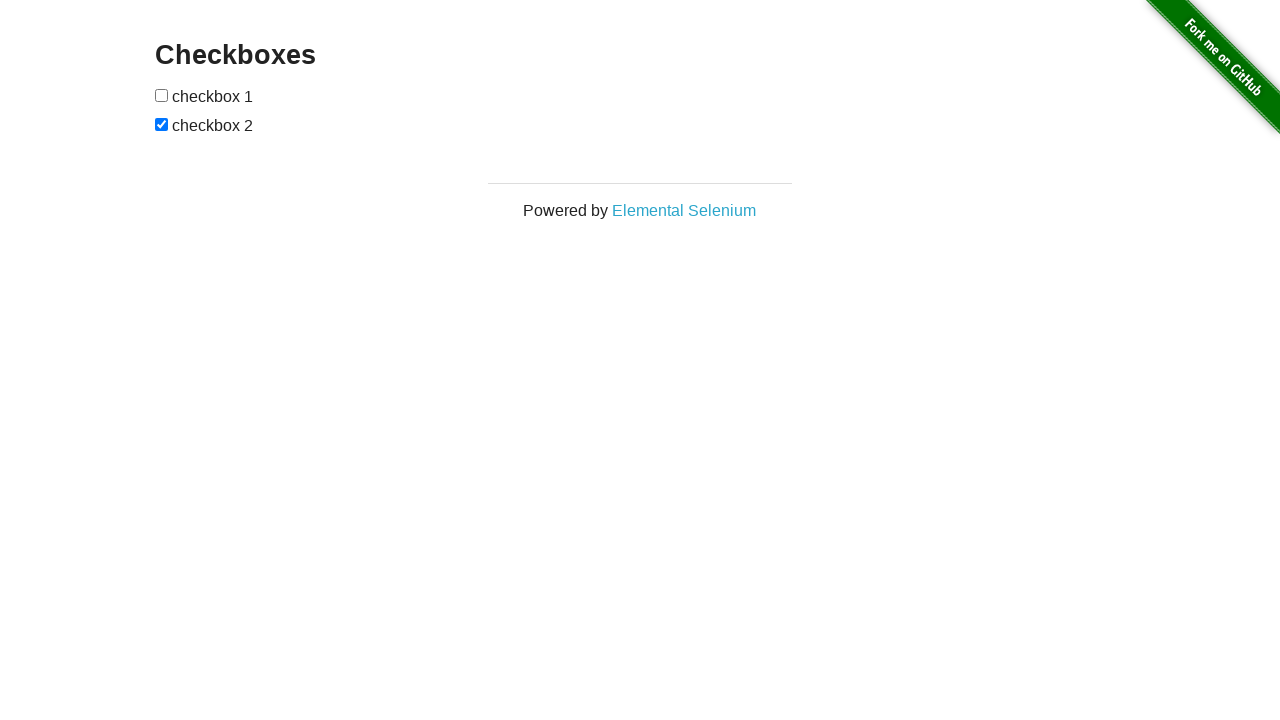

Located all checkbox elements on the page
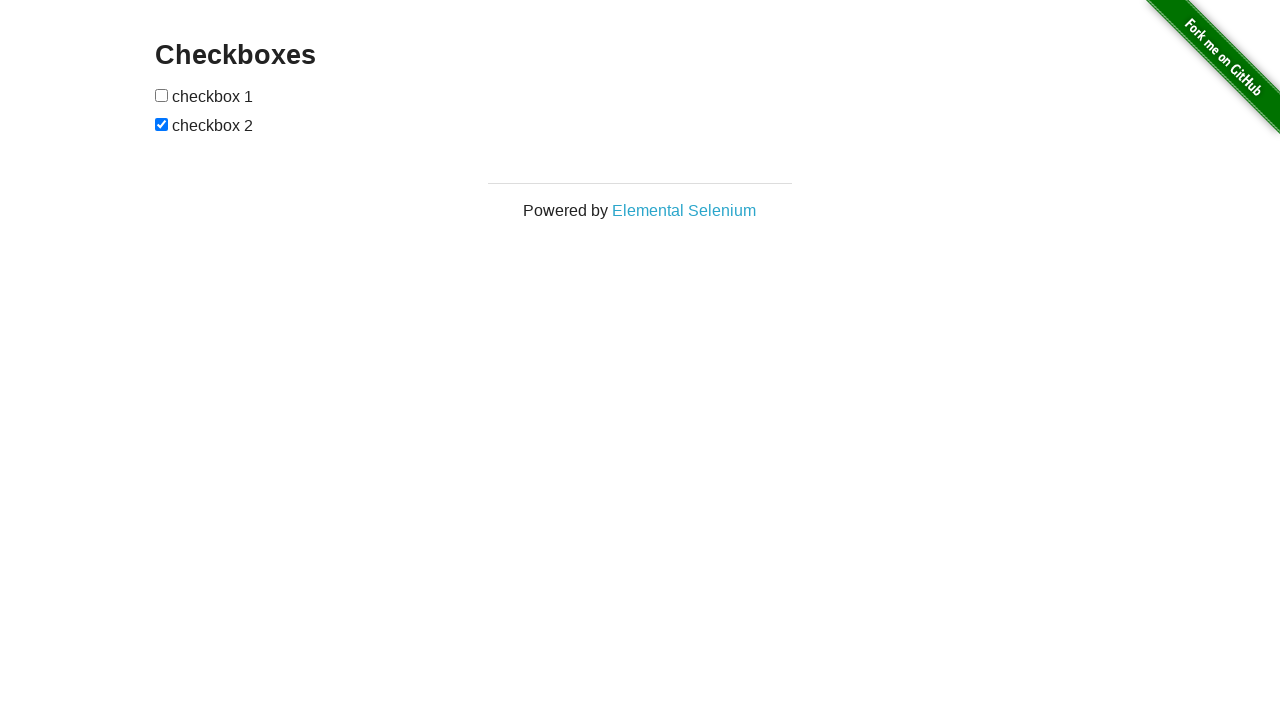

Verified that the second checkbox is checked by default
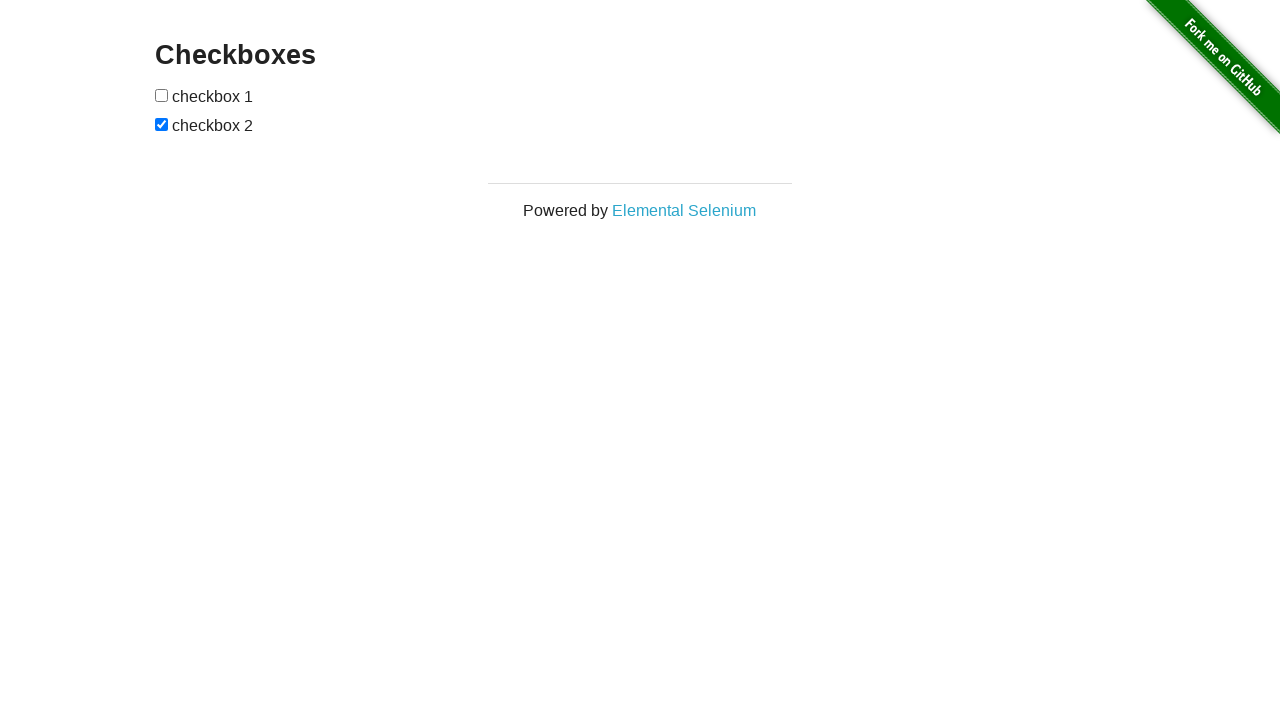

Verified that the first checkbox is not checked by default
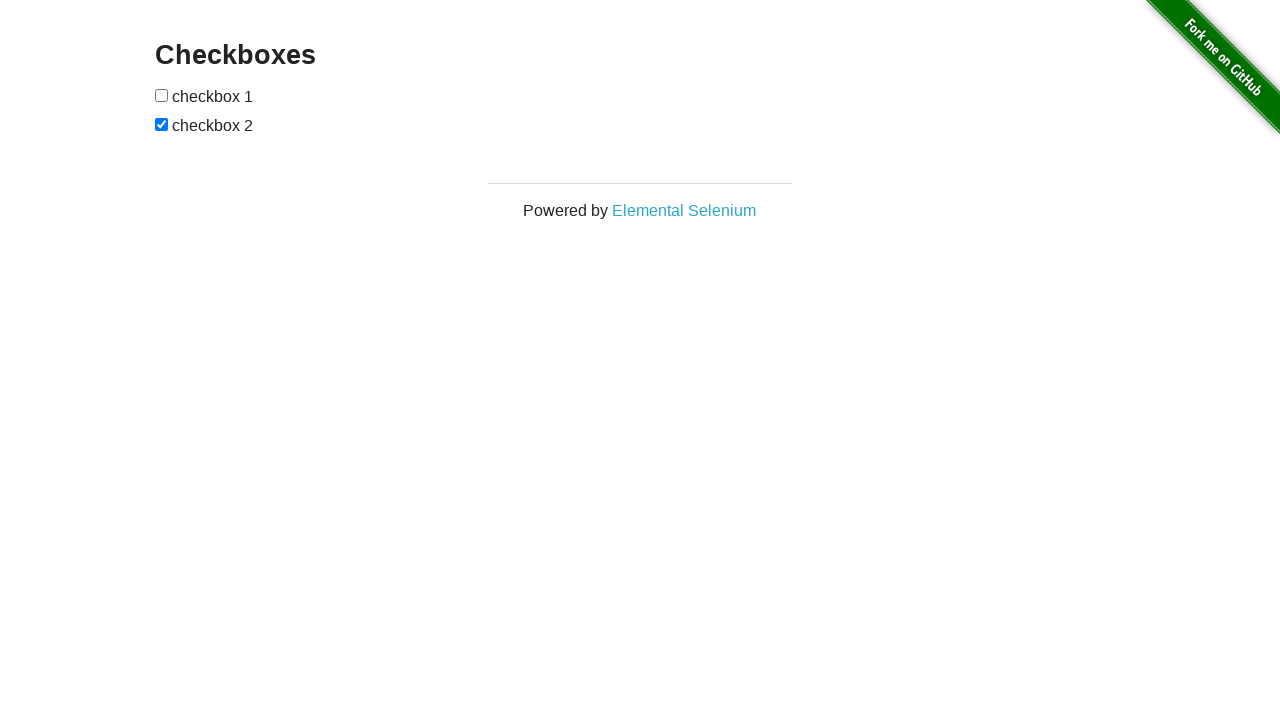

Clicked the first checkbox to check it at (162, 95) on input[type="checkbox"] >> nth=0
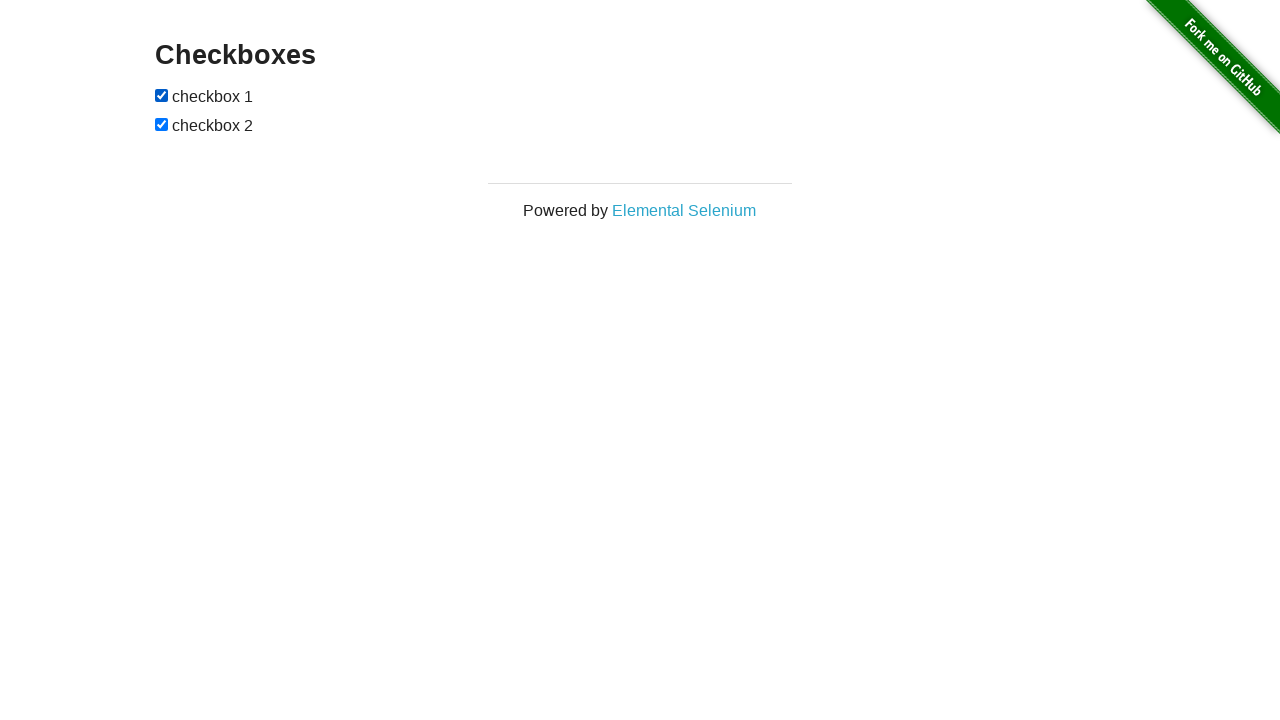

Verified that the first checkbox is now checked
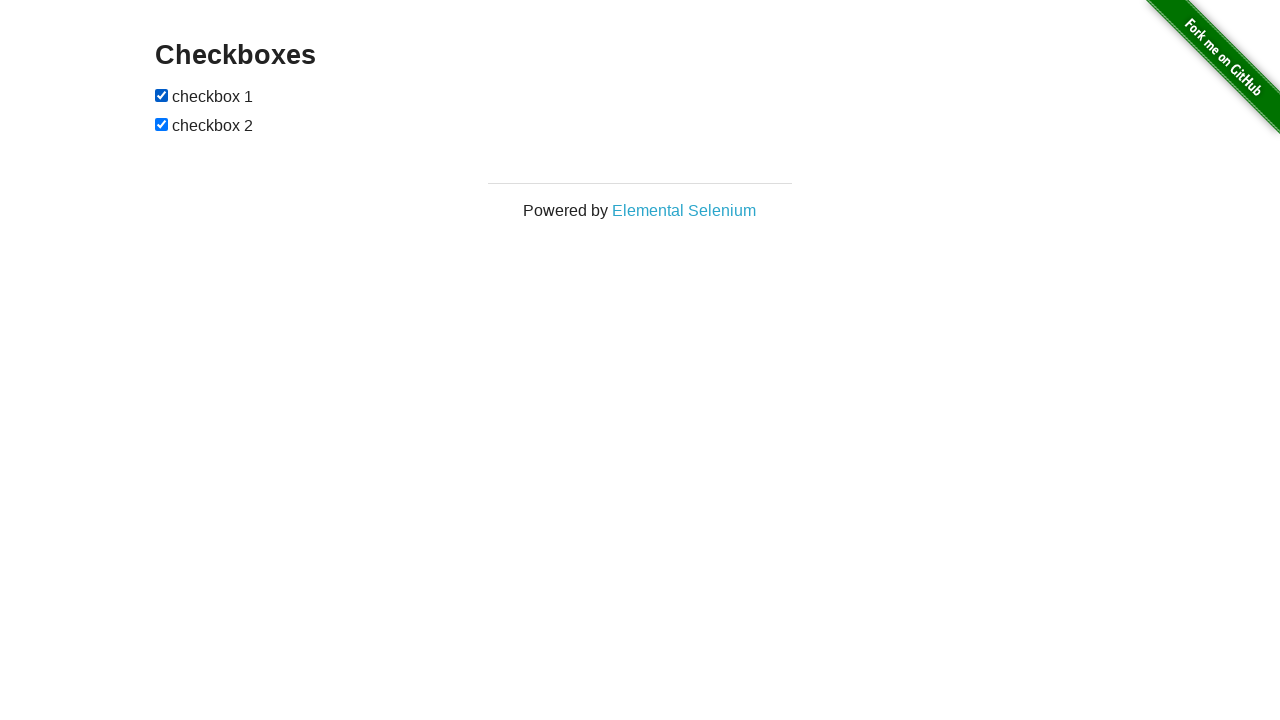

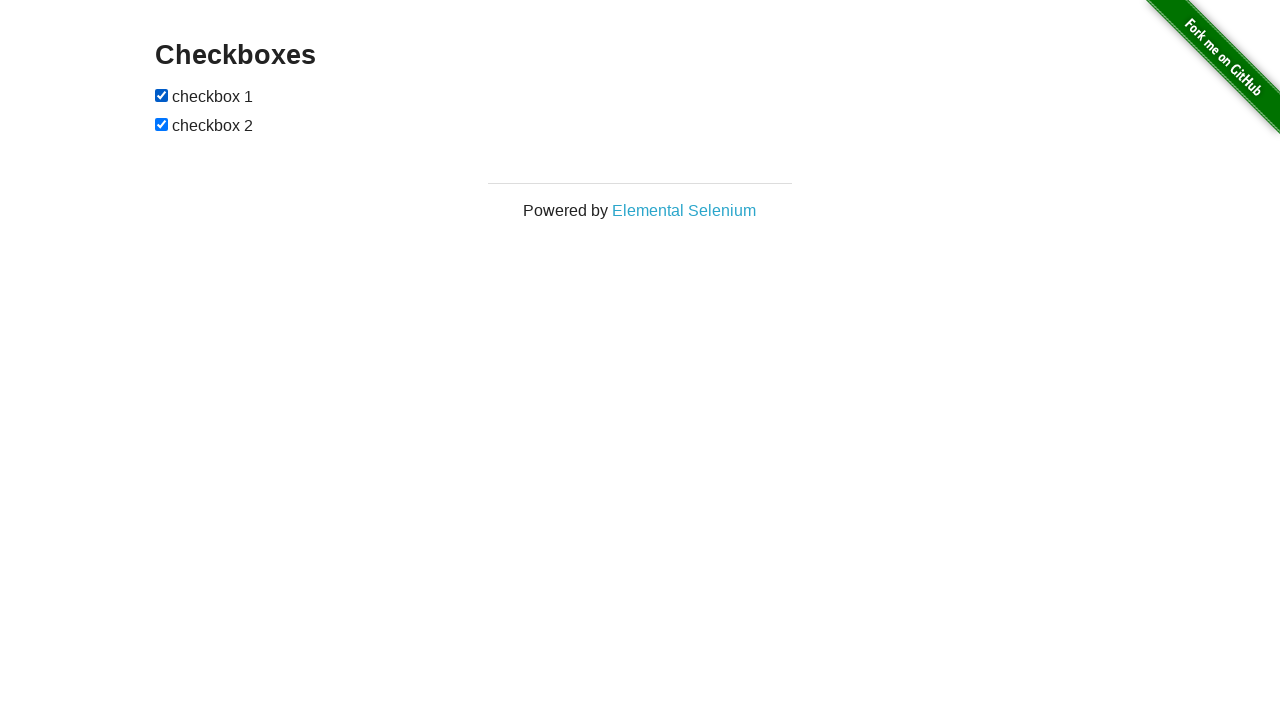